Tests that clicking on the Desktop navigation link navigates to the Desktop section and verifies the desktop element is displayed

Starting URL: https://www.telerik.com/support/demos

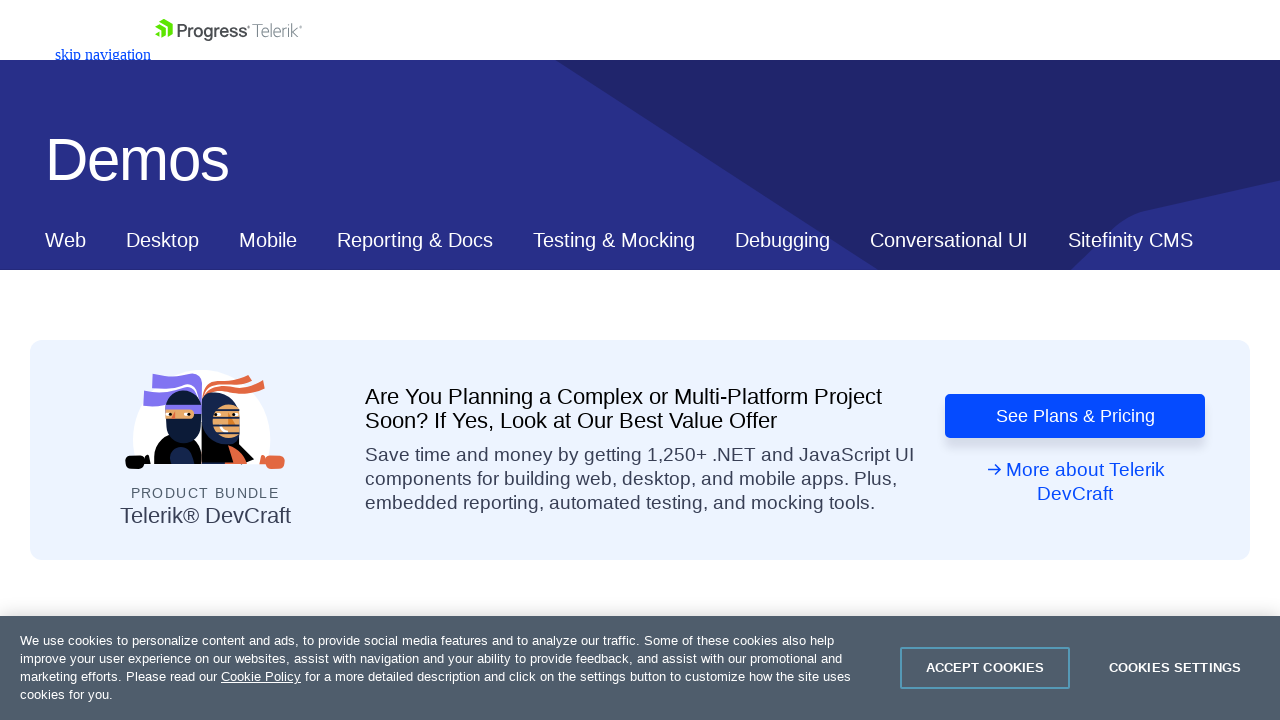

Clicked on the Desktop navigation link at (162, 240) on xpath=//*[@id='ContentPlaceholder1_T53129E6C012_Col00']/nav/div/div[2]/a[2]
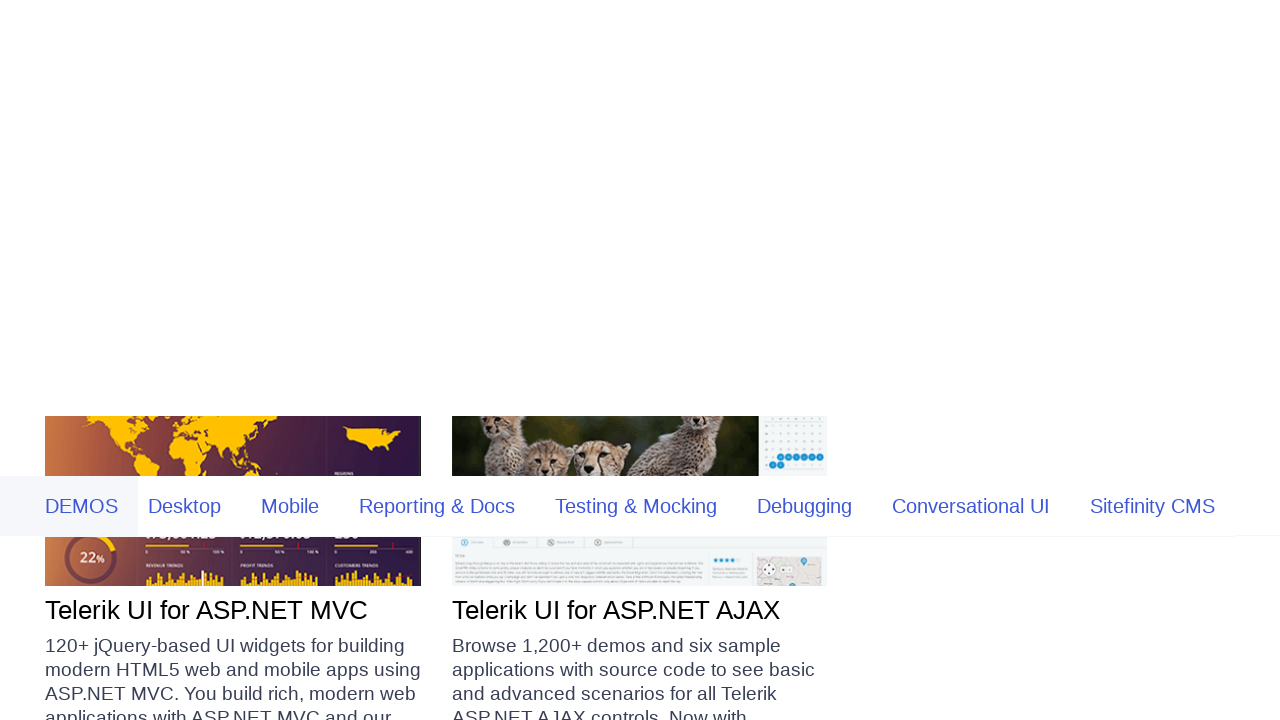

Desktop section loaded and is now visible
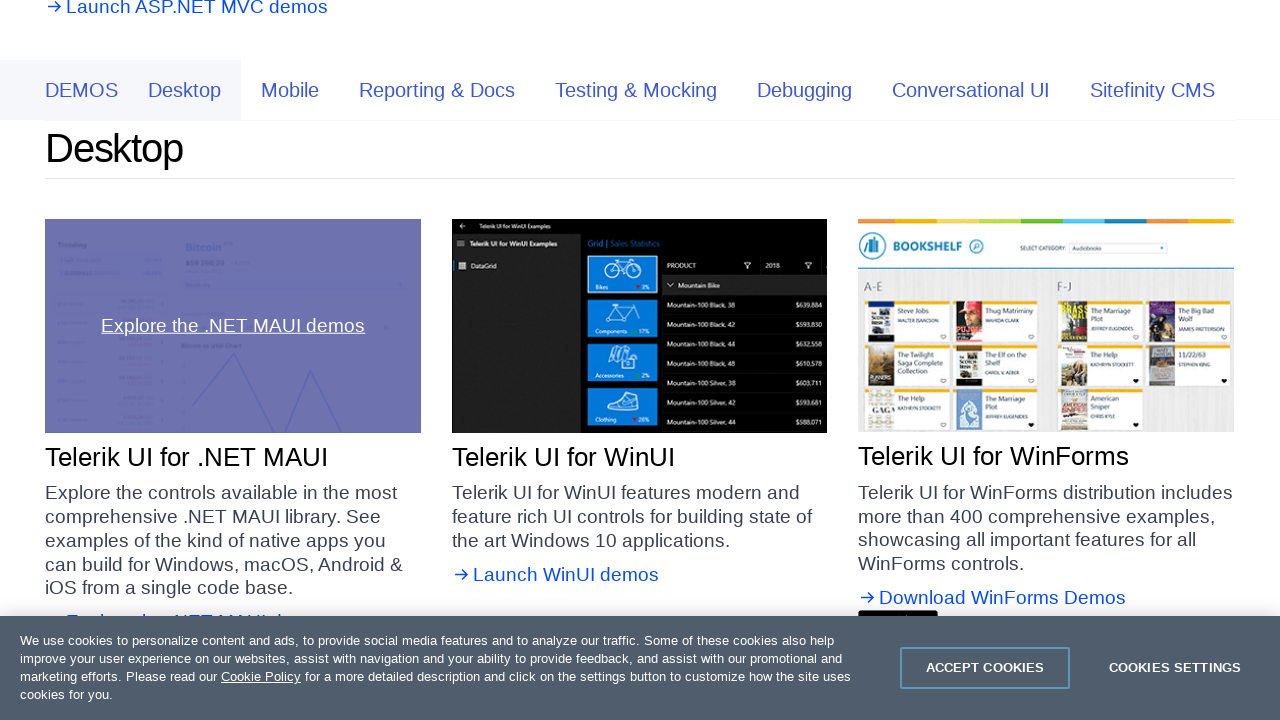

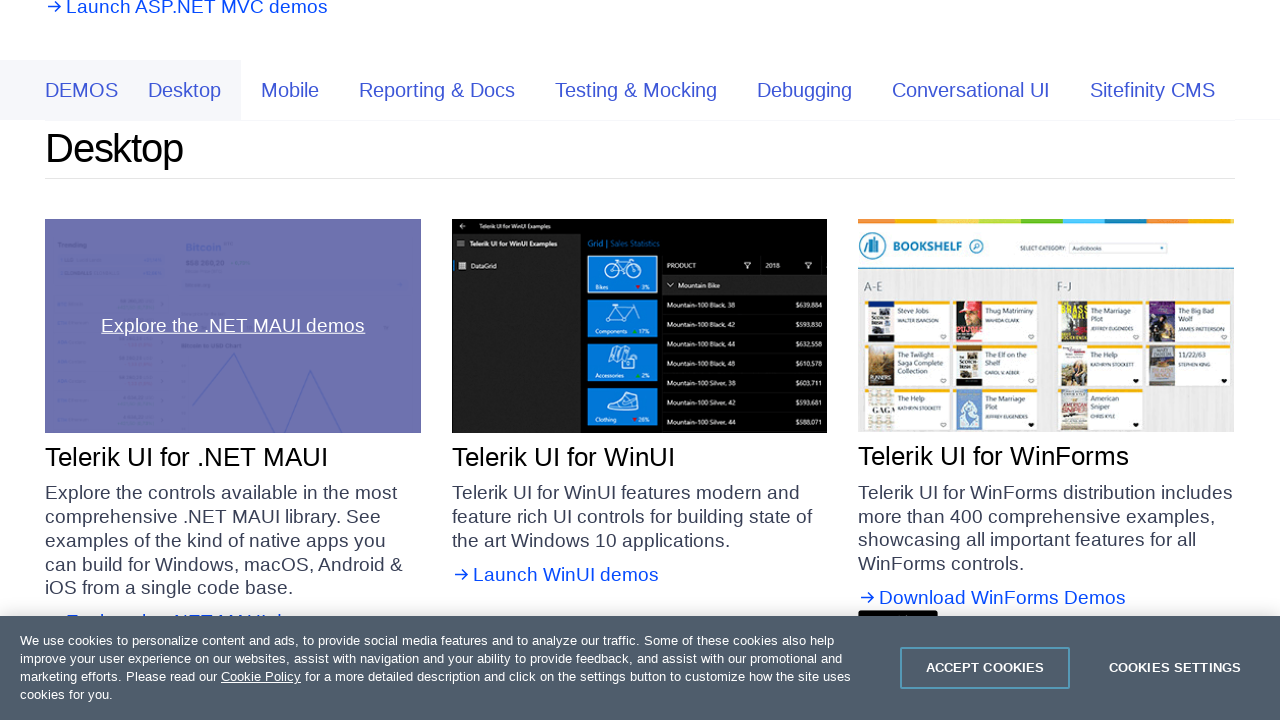